Tests that the categories panel on demoblaze displays all category options

Starting URL: https://www.demoblaze.com/

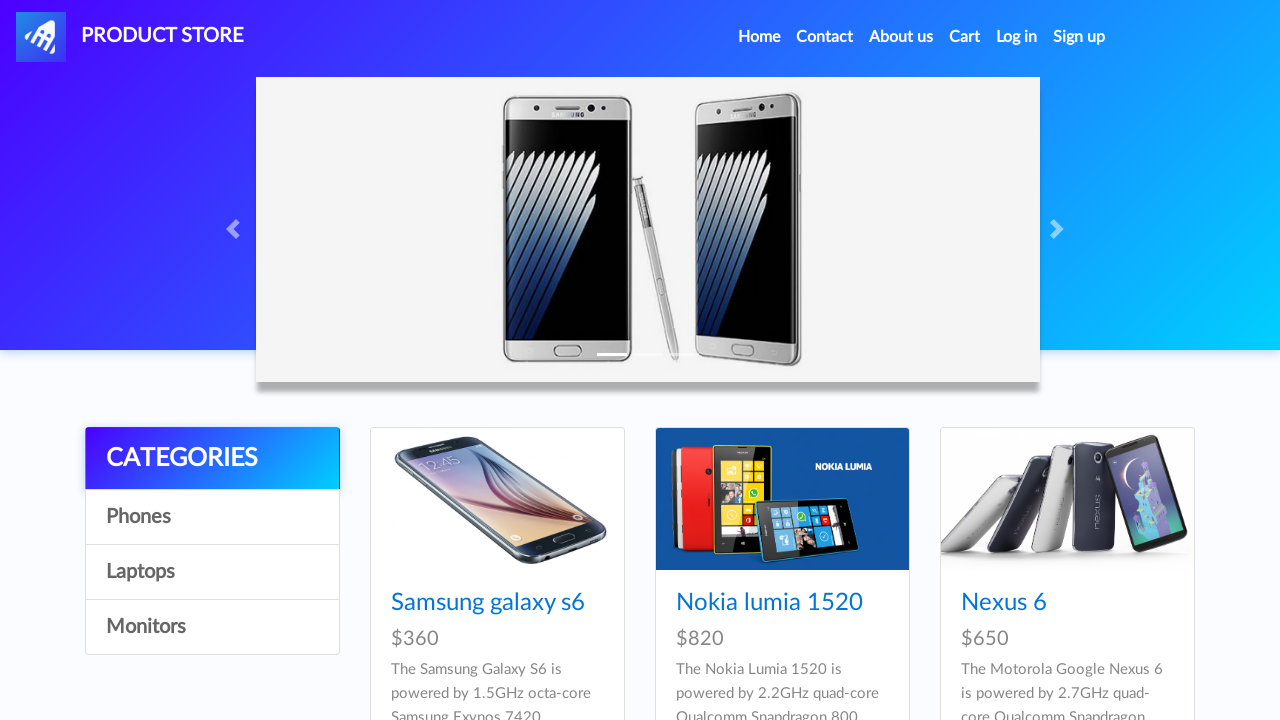

Waited for CATEGORIES header to be displayed
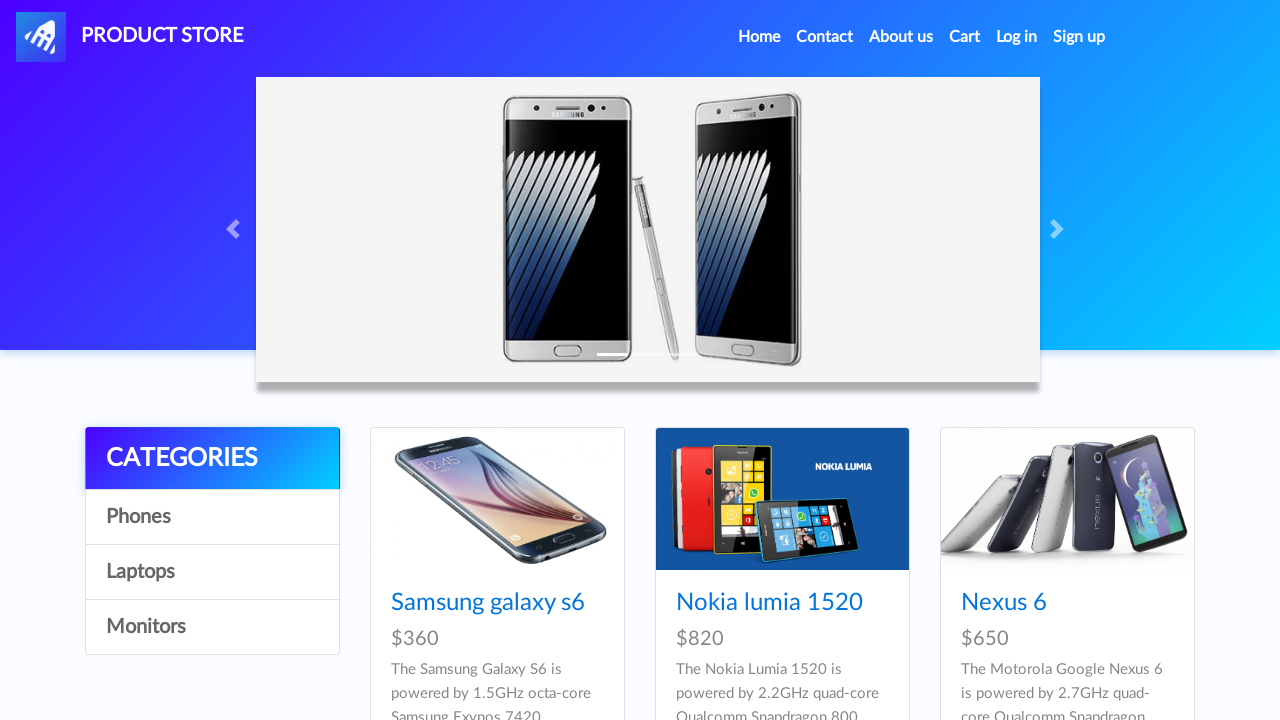

Waited for Phones category option to be displayed
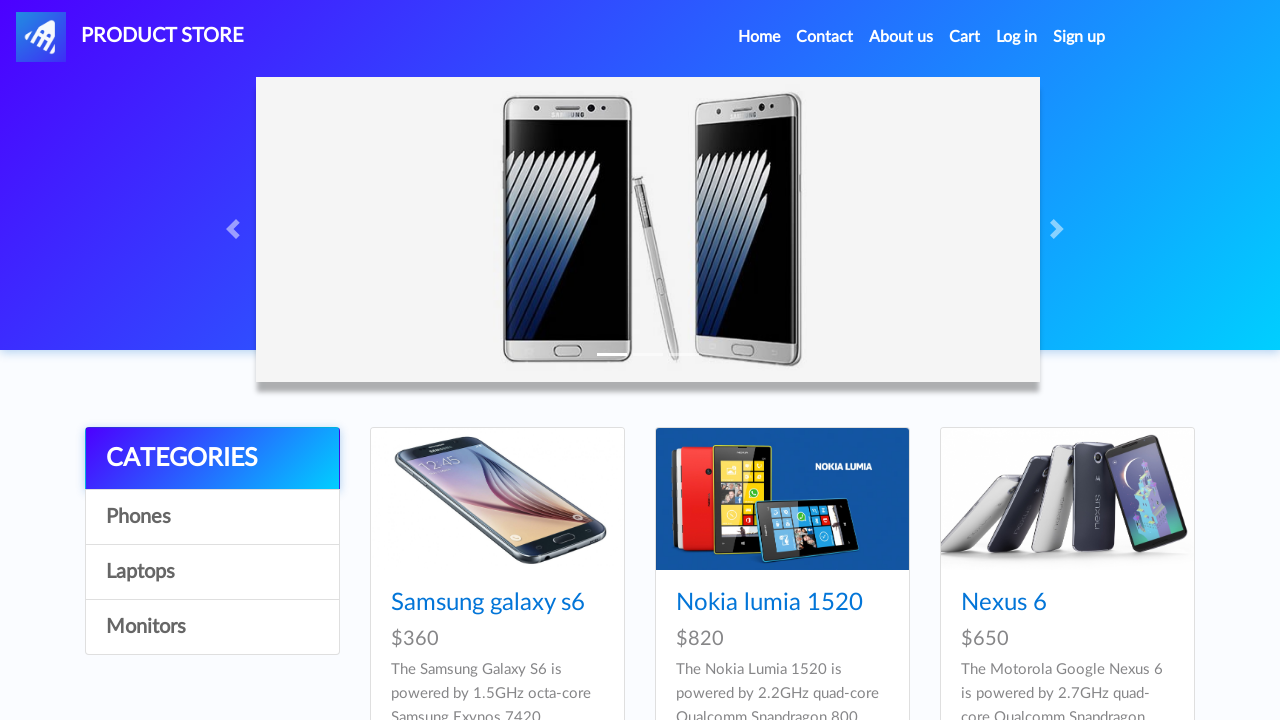

Waited for Laptops category option to be displayed
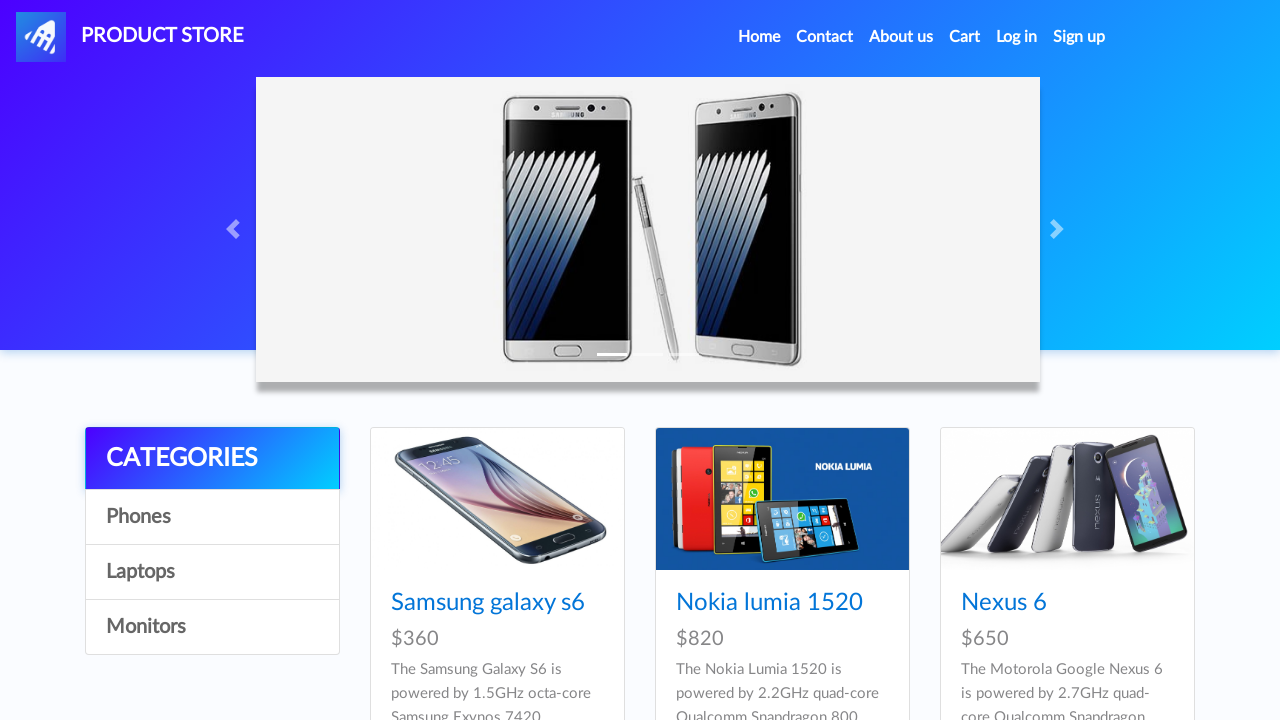

Waited for Monitors category option to be displayed
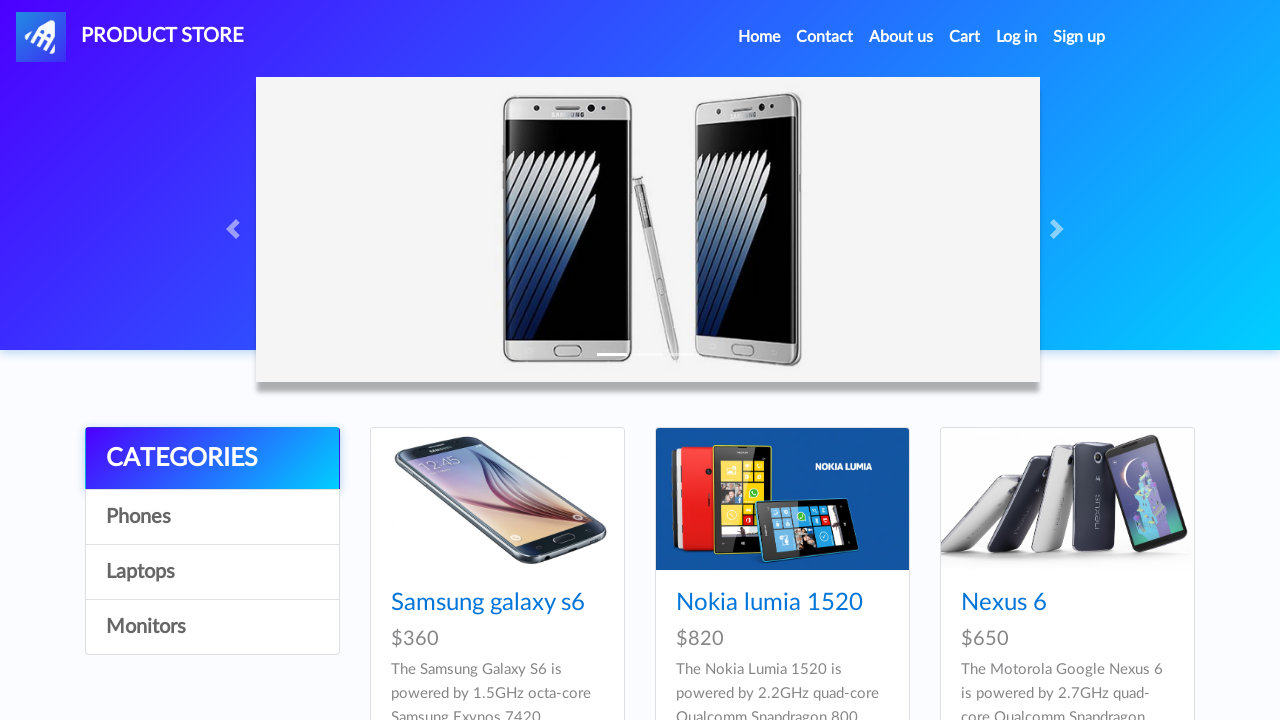

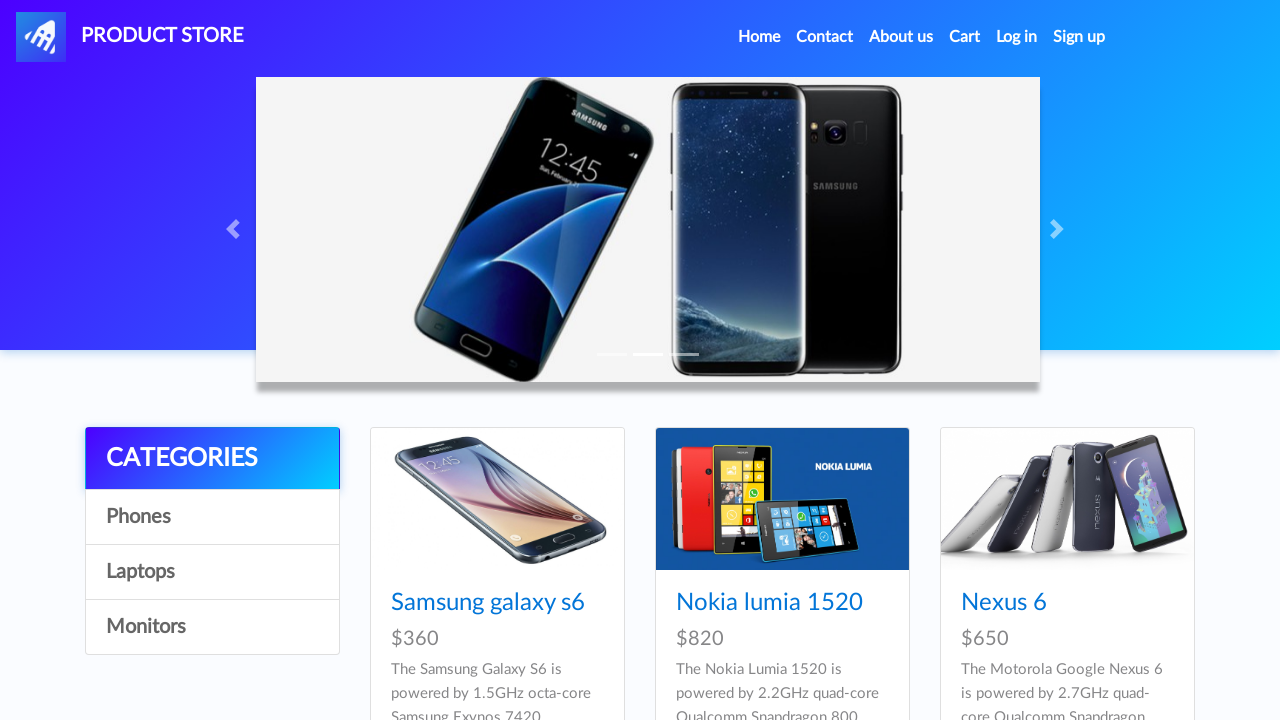